Tests browser alert functionality by clicking a button that triggers a JavaScript alert, verifying the alert text matches expected value, and accepting the alert.

Starting URL: https://formy-project.herokuapp.com/switch-window

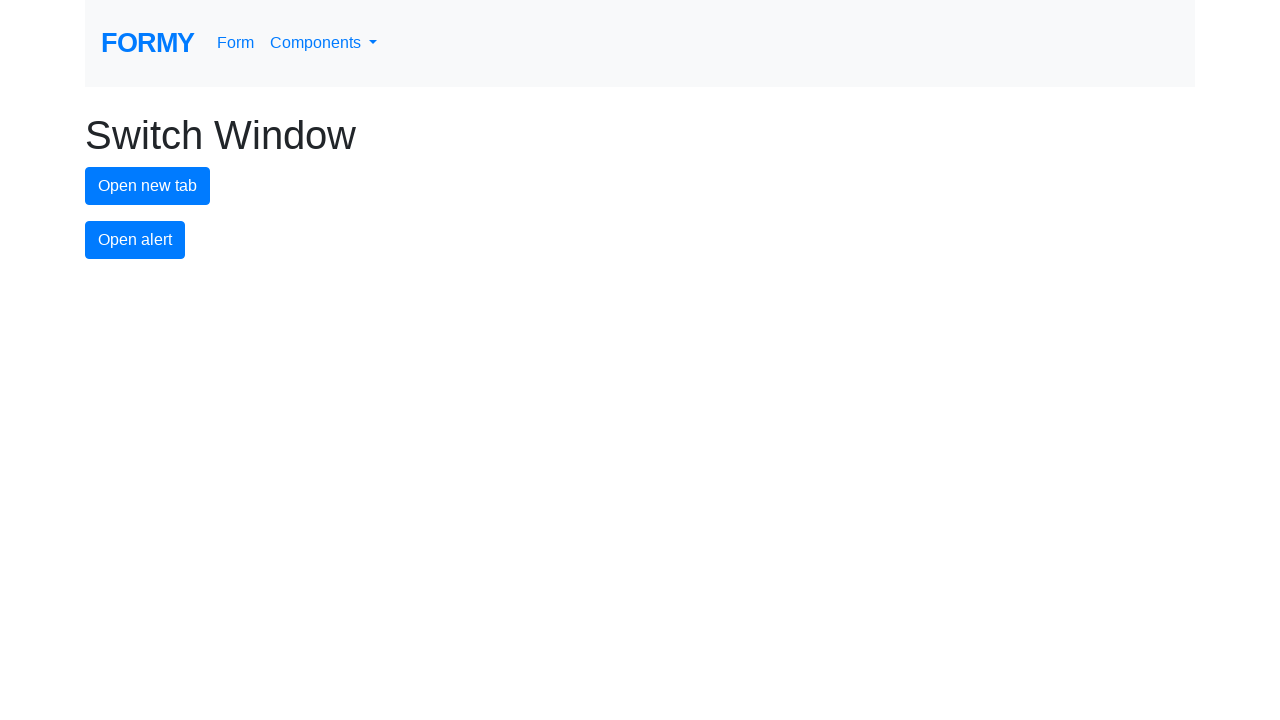

Clicked alert button to trigger JavaScript alert at (135, 240) on #alert-button
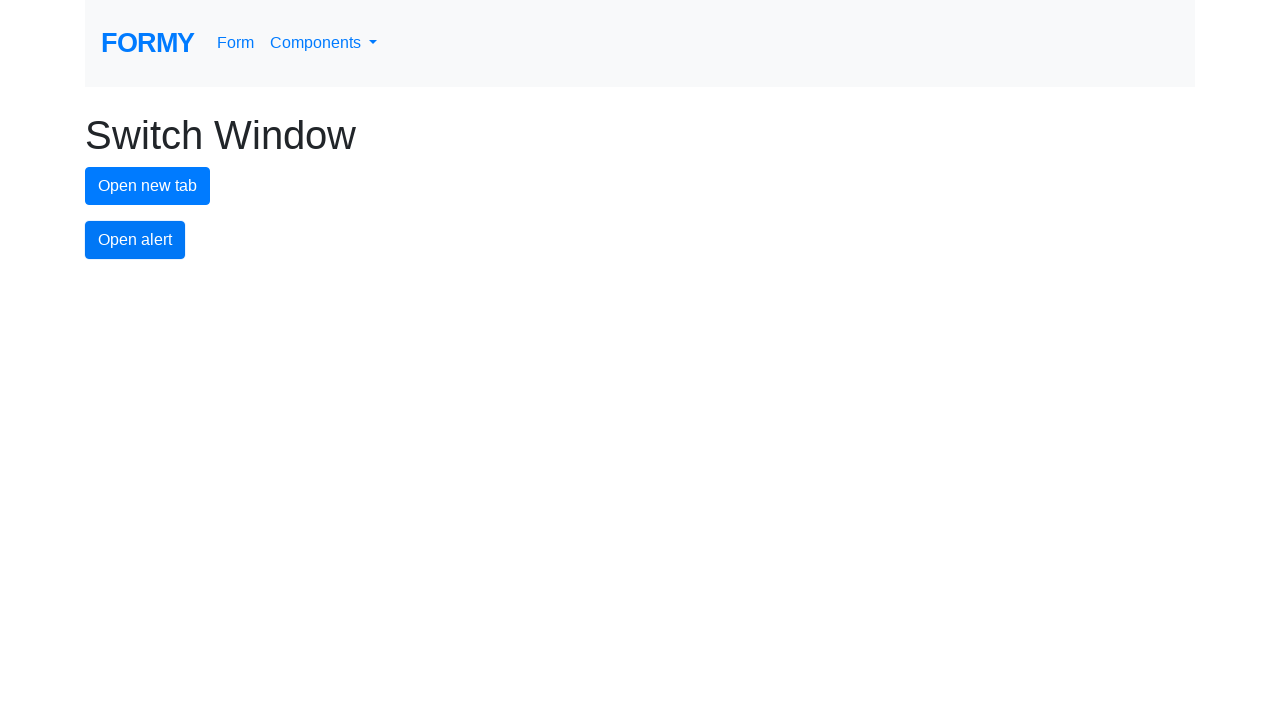

Set up initial dialog handler
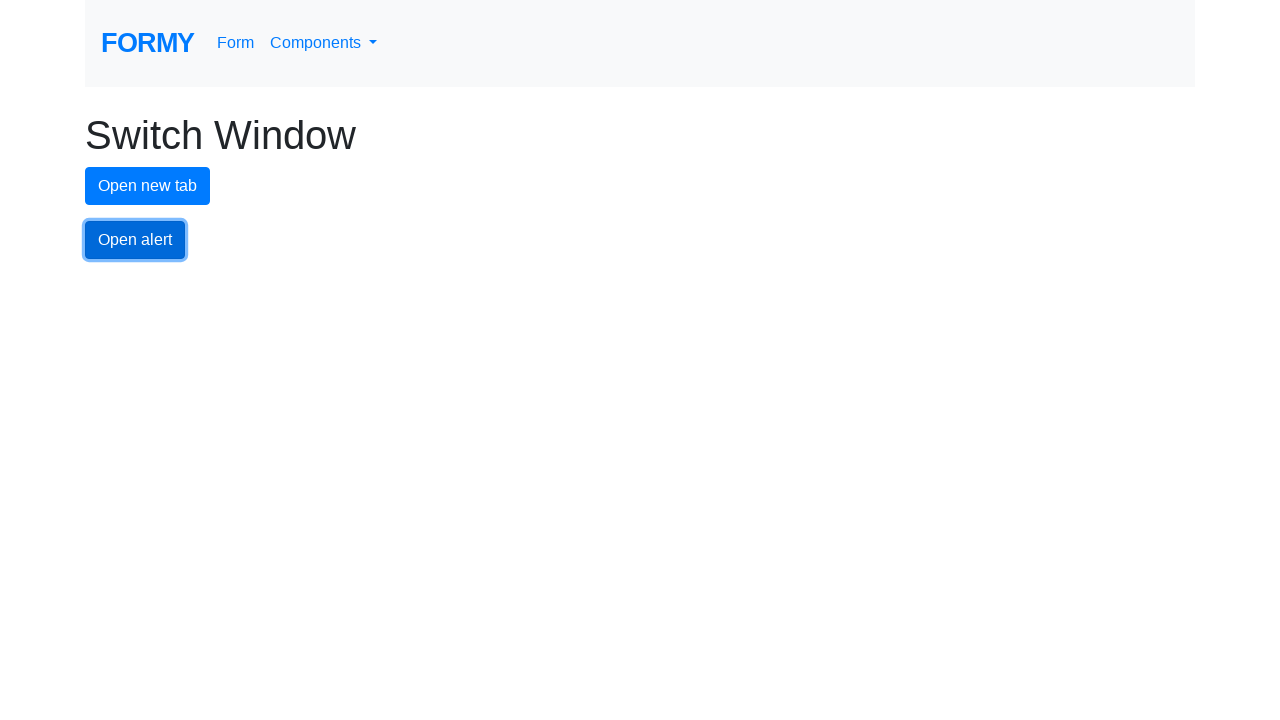

Removed initial dialog handler
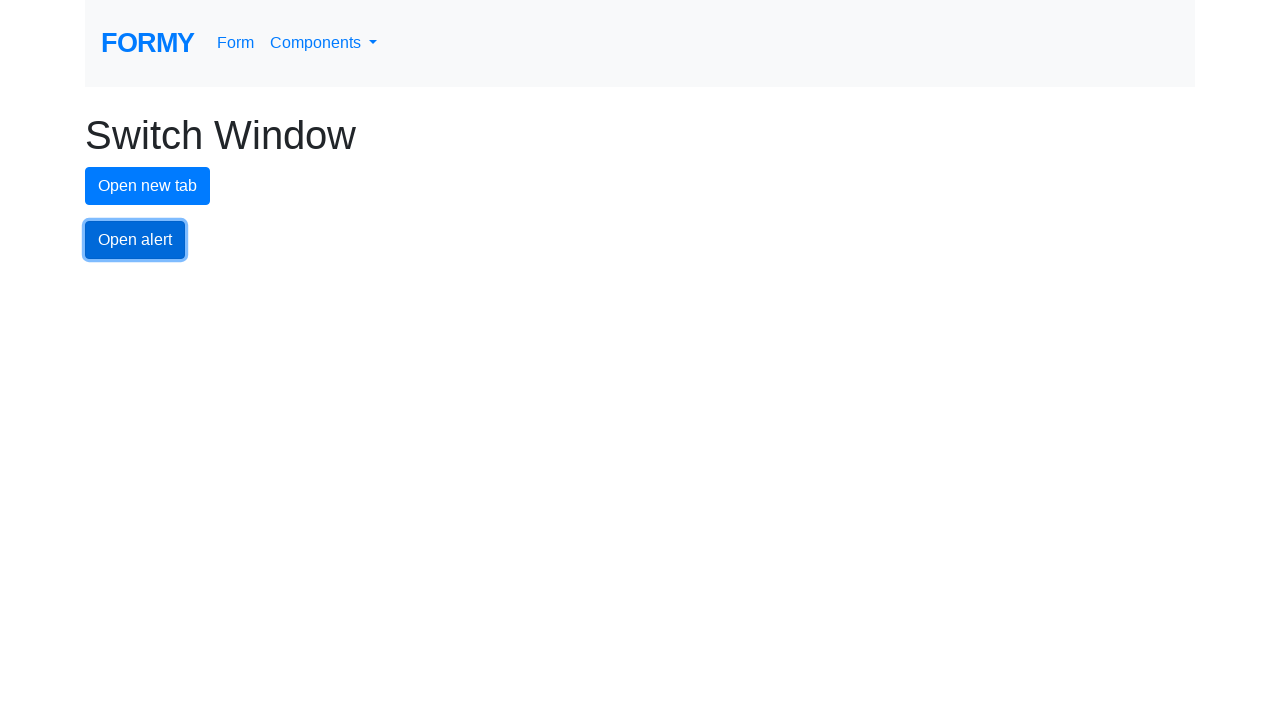

Set up dialog capture handler
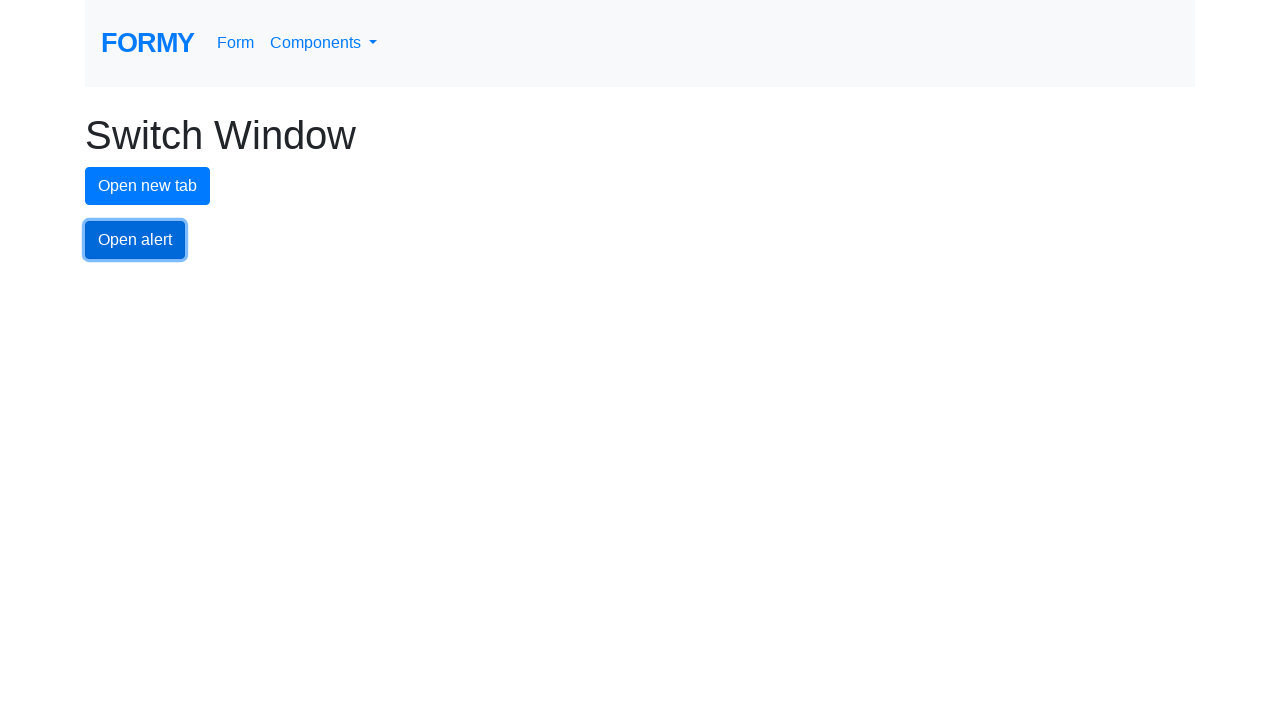

Clicked alert button to trigger alert dialog at (135, 240) on #alert-button
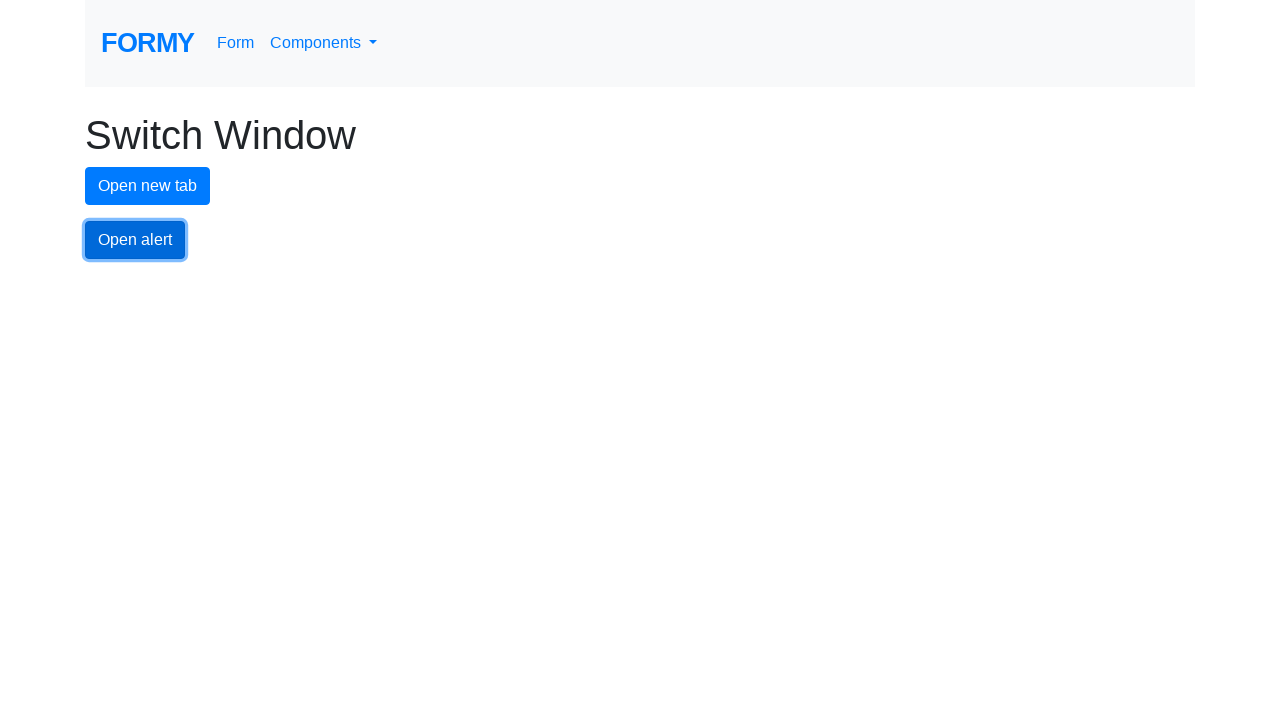

Waited 1000ms for dialog processing
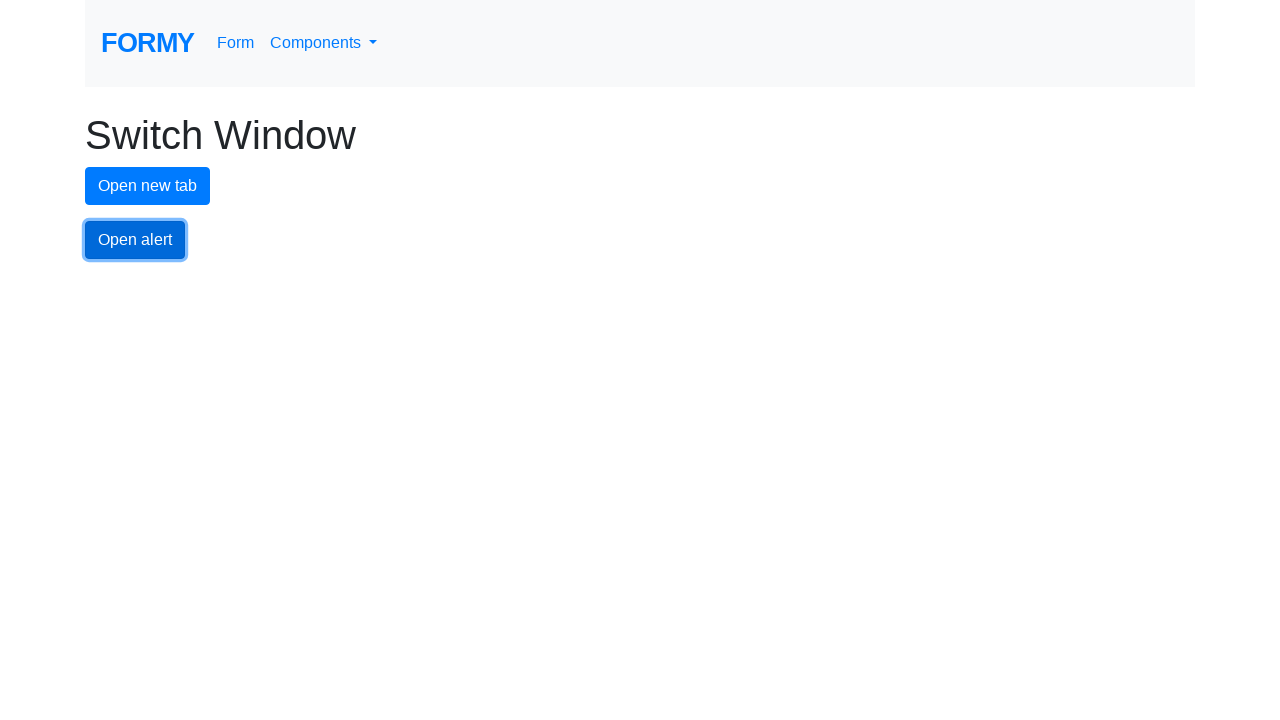

Verified that alert dialog appeared
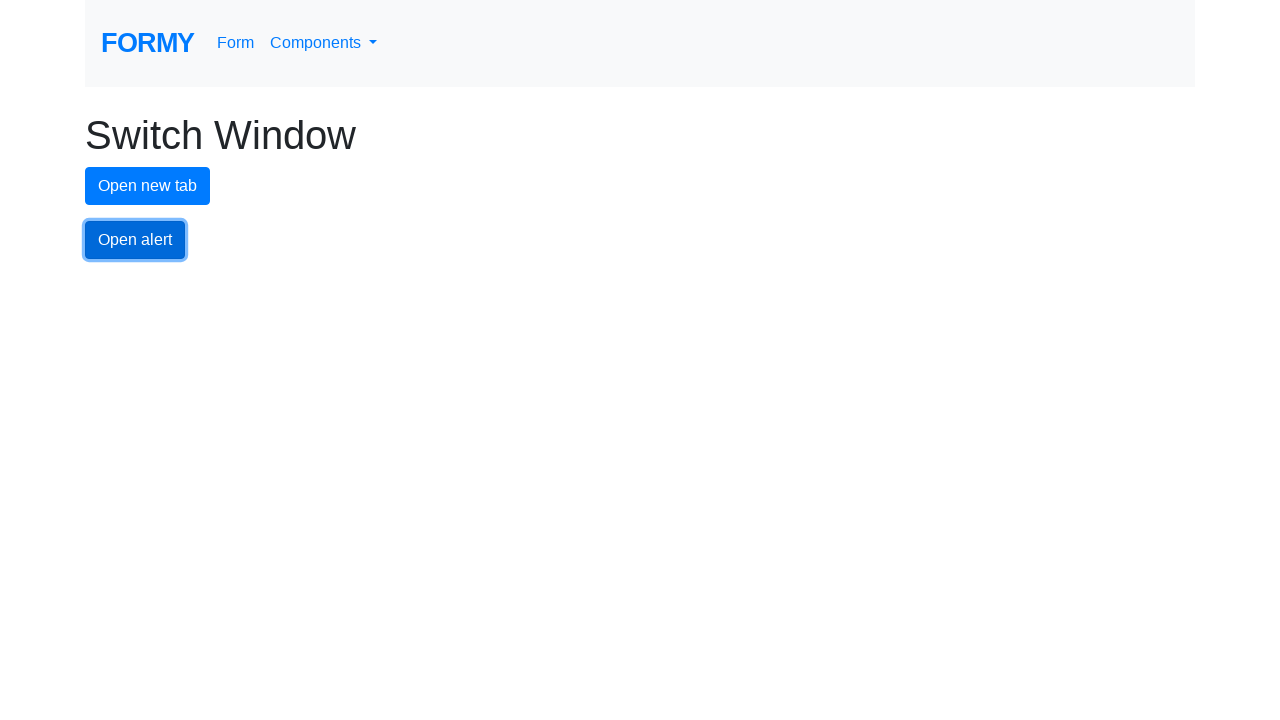

Verified alert message matches expected text 'This is a test alert!'
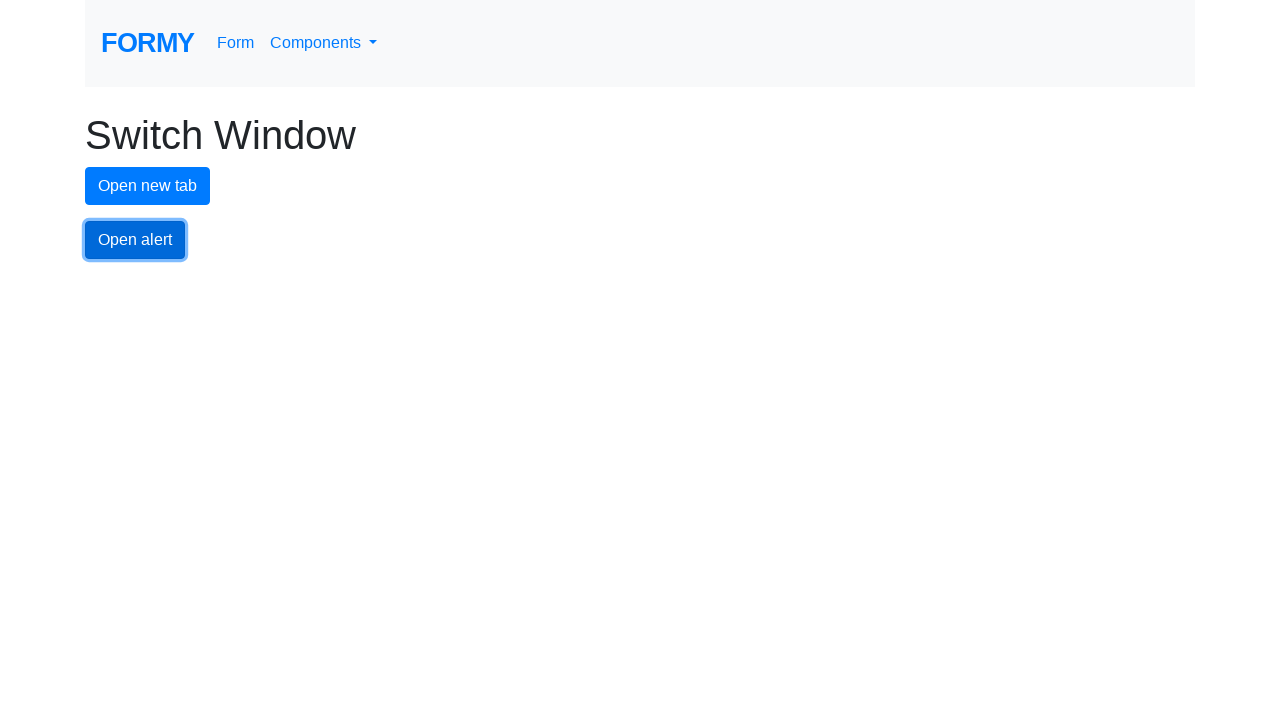

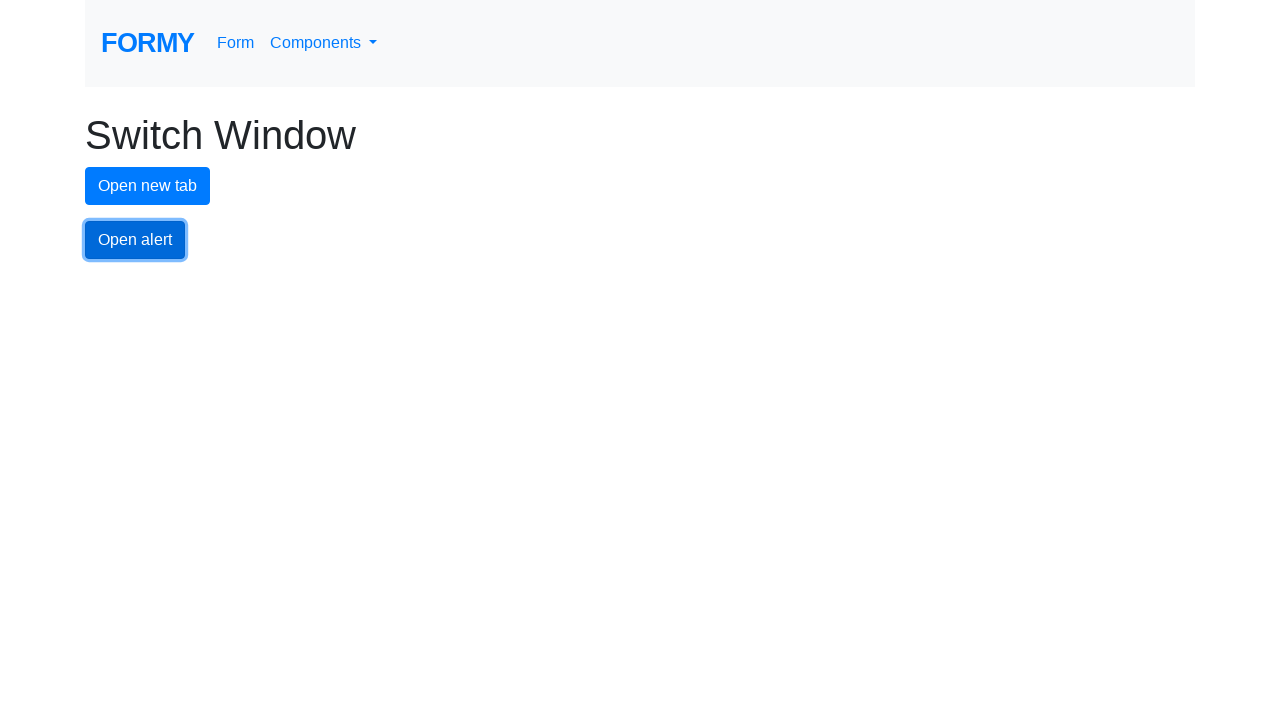